Tests checkbox functionality by navigating to checkboxes page, checking the selection state, clicking a checkbox, and verifying the state changed

Starting URL: https://the-internet.herokuapp.com/

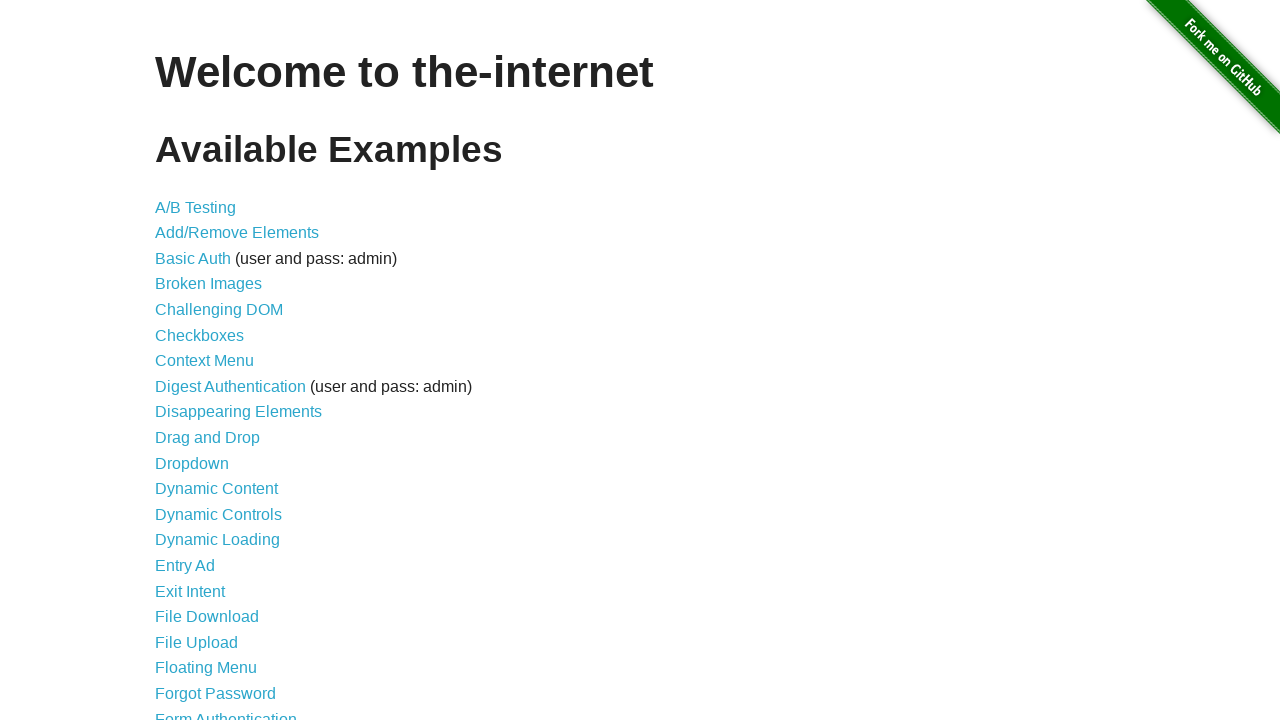

Clicked on Checkboxes link to navigate to checkboxes page at (200, 335) on a:text('Checkboxes')
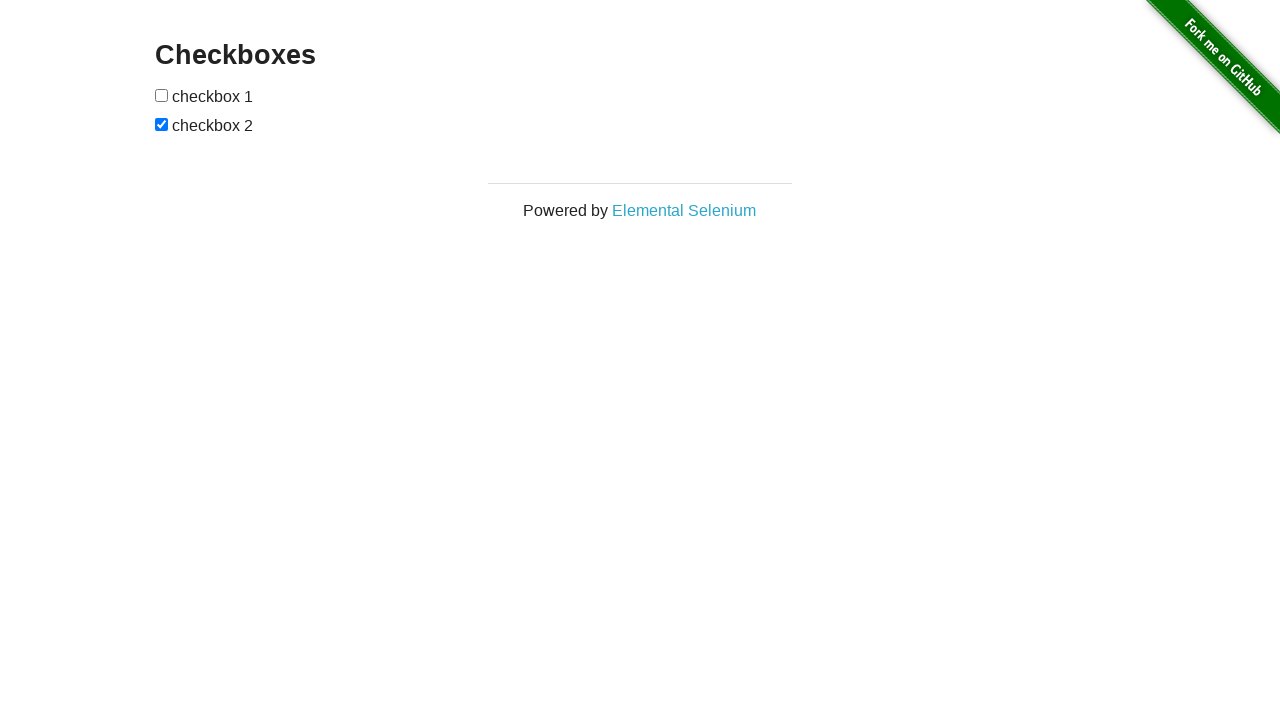

Retrieved initial checkbox state: False
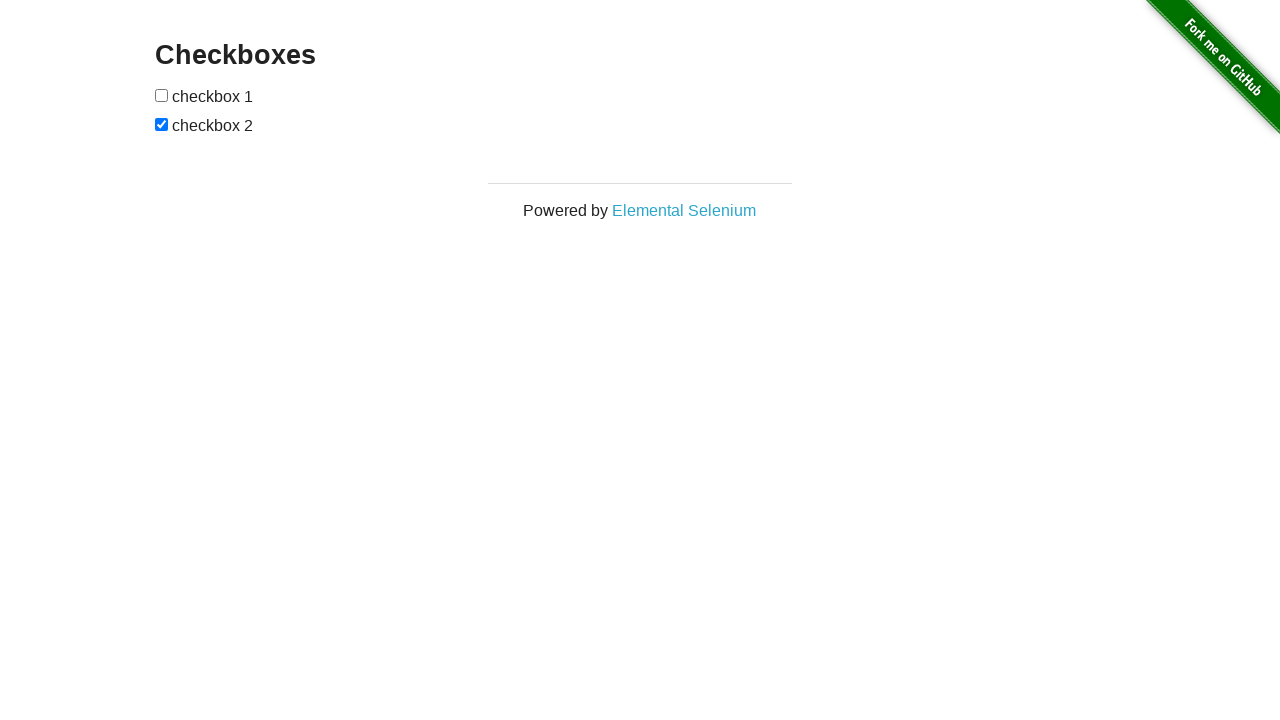

Clicked on the first checkbox to toggle its state at (162, 95) on input[type='checkbox'] >> nth=0
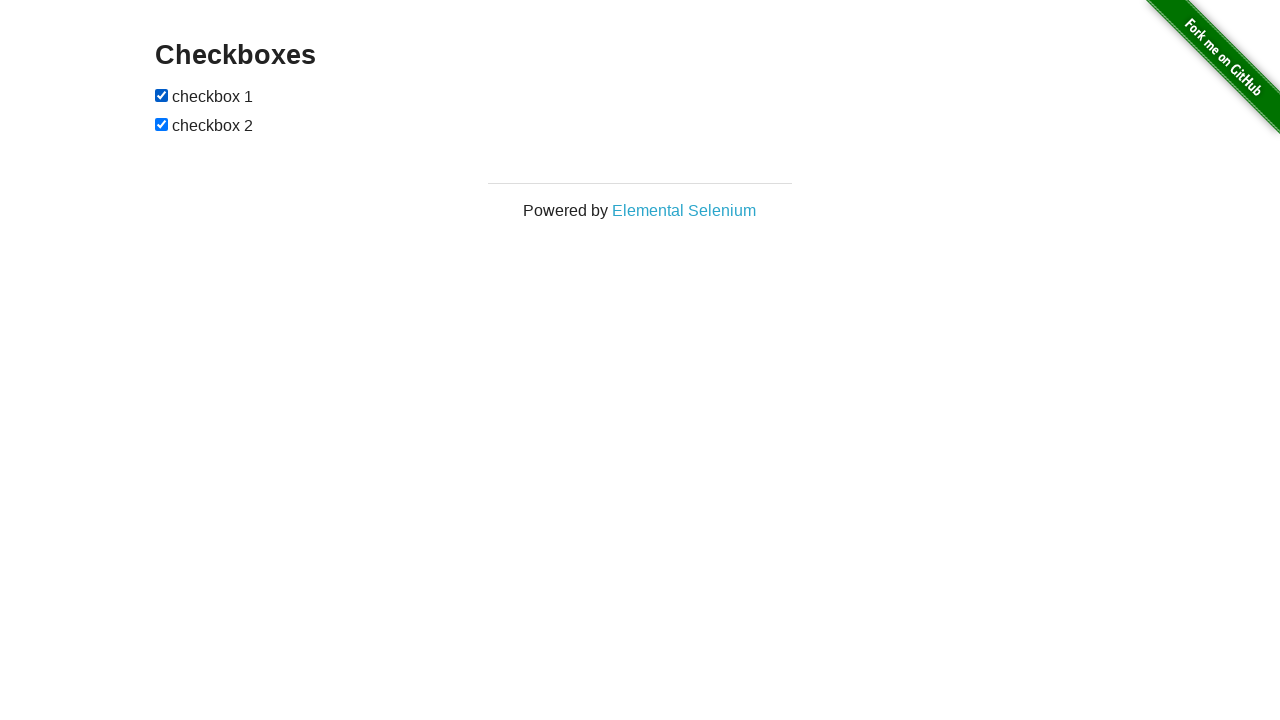

Retrieved checkbox state after click: True
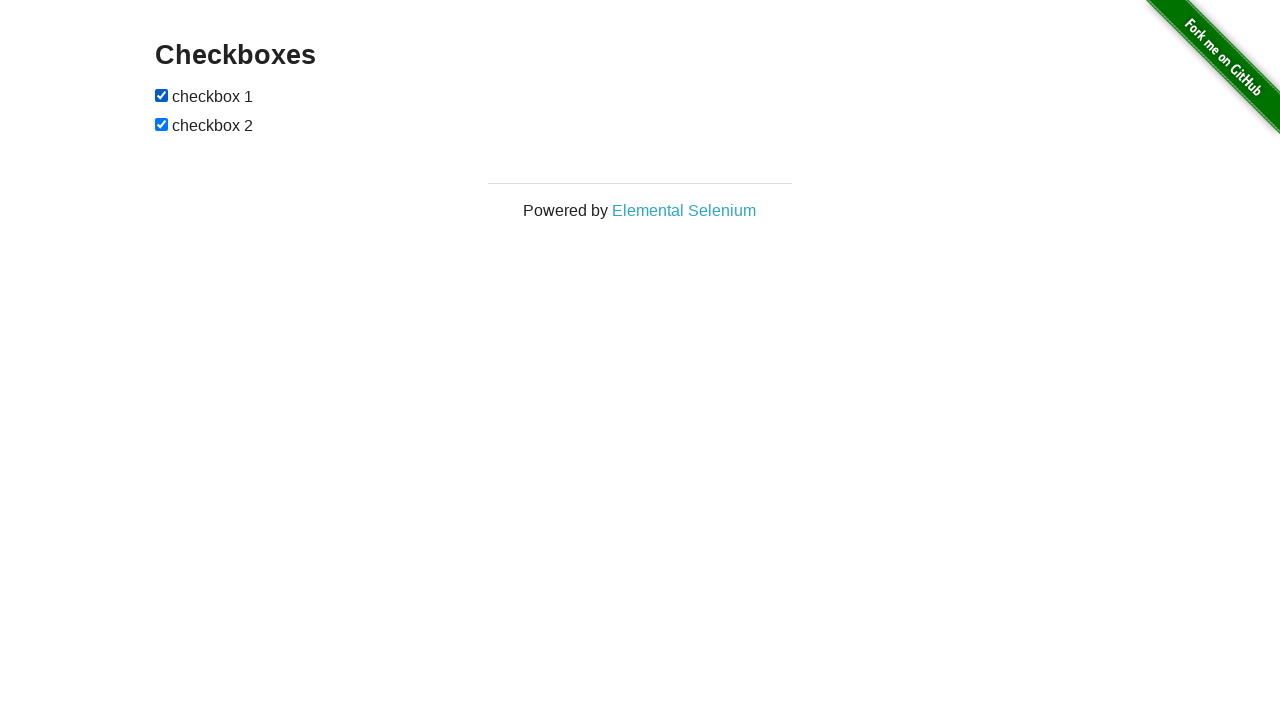

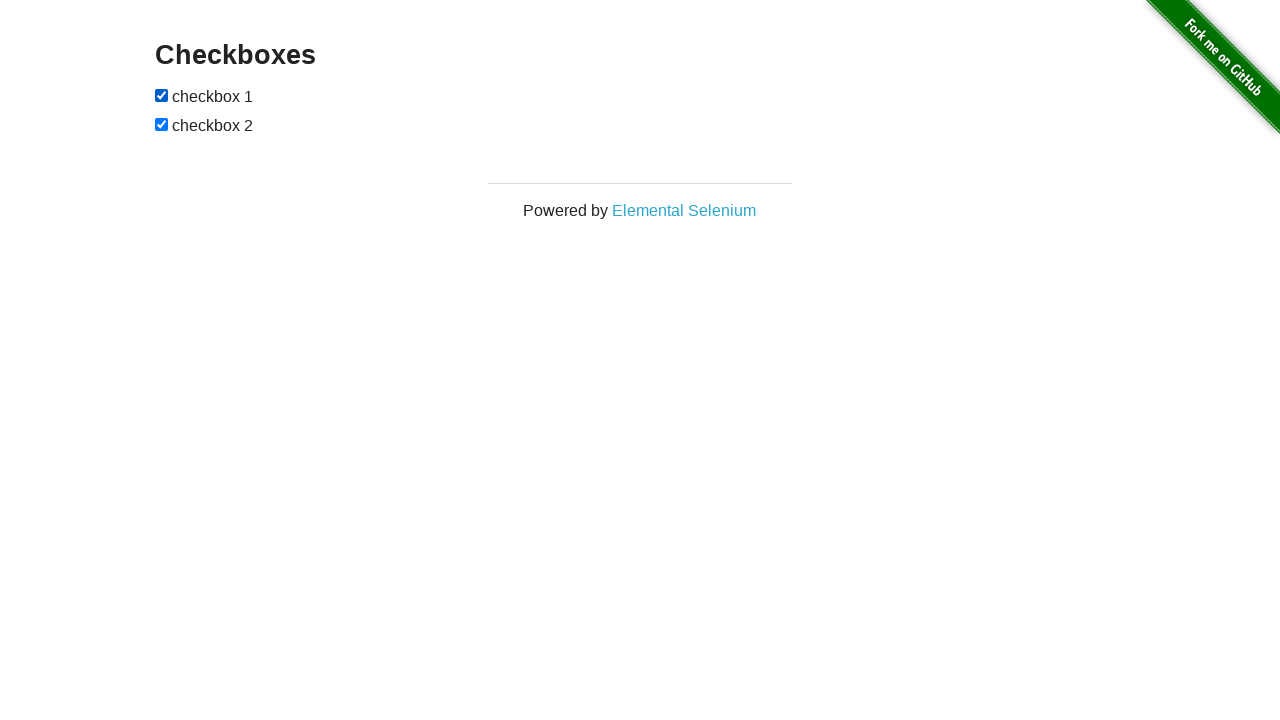